Navigates to JPL Space images page and clicks the full image button to view the featured image in a lightbox

Starting URL: https://data-class-jpl-space.s3.amazonaws.com/JPL_Space/index.html

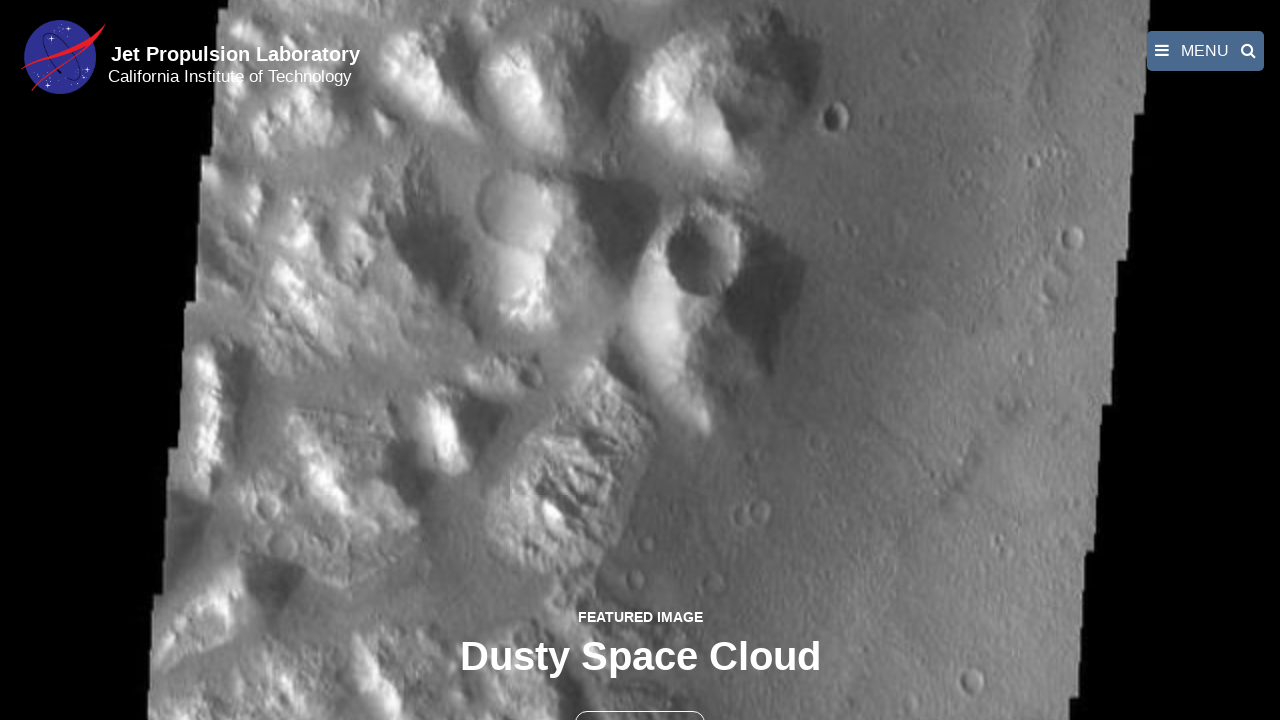

Navigated to JPL Space images page
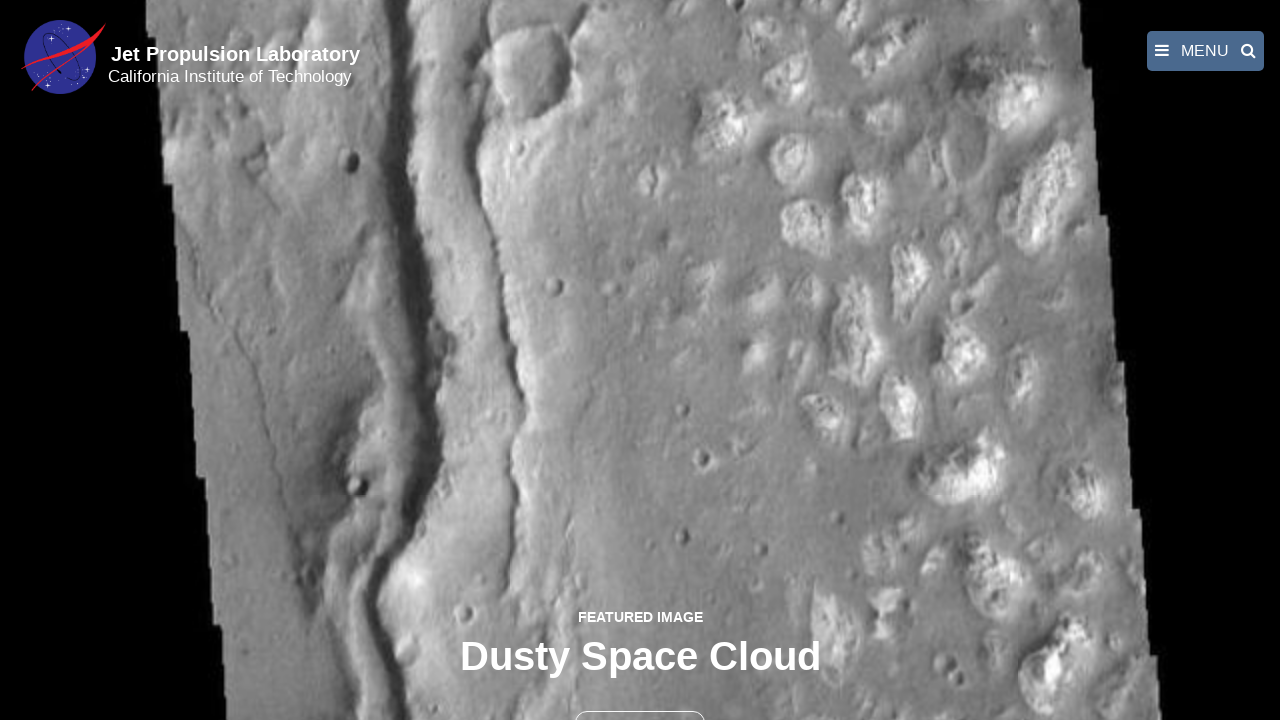

Clicked the full image button to open featured image in lightbox at (640, 699) on button >> nth=1
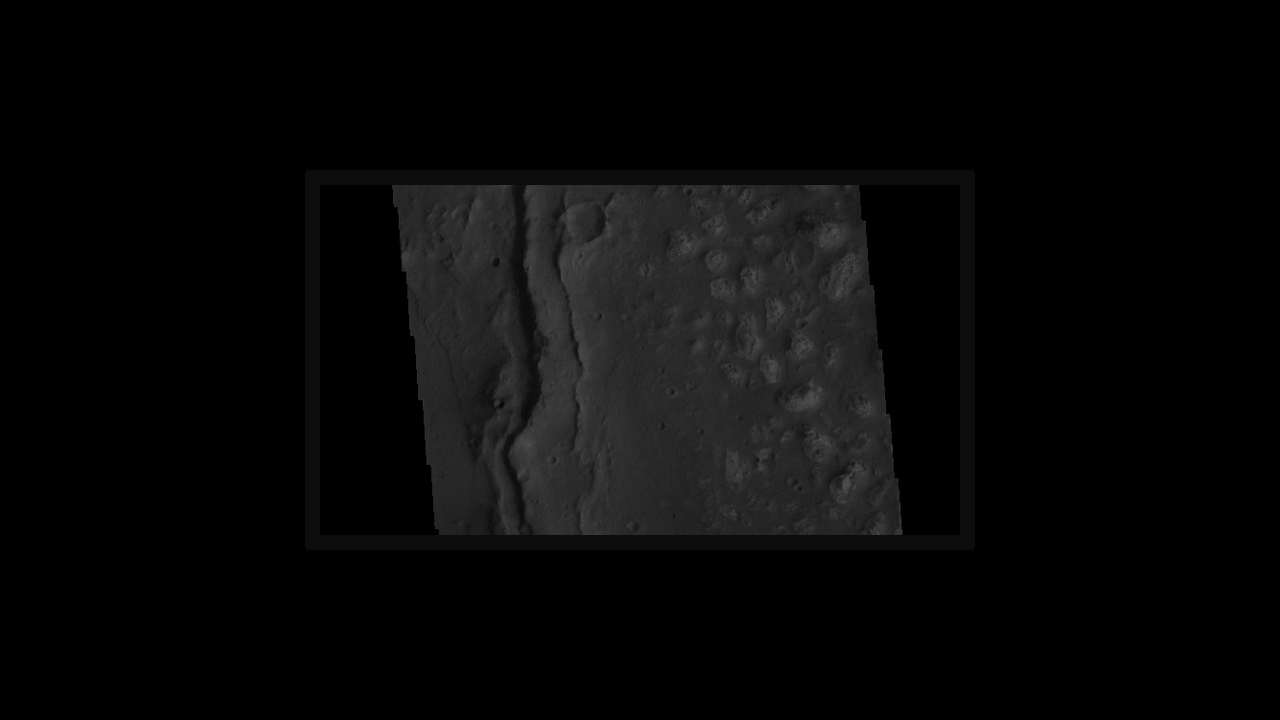

Featured image loaded in lightbox
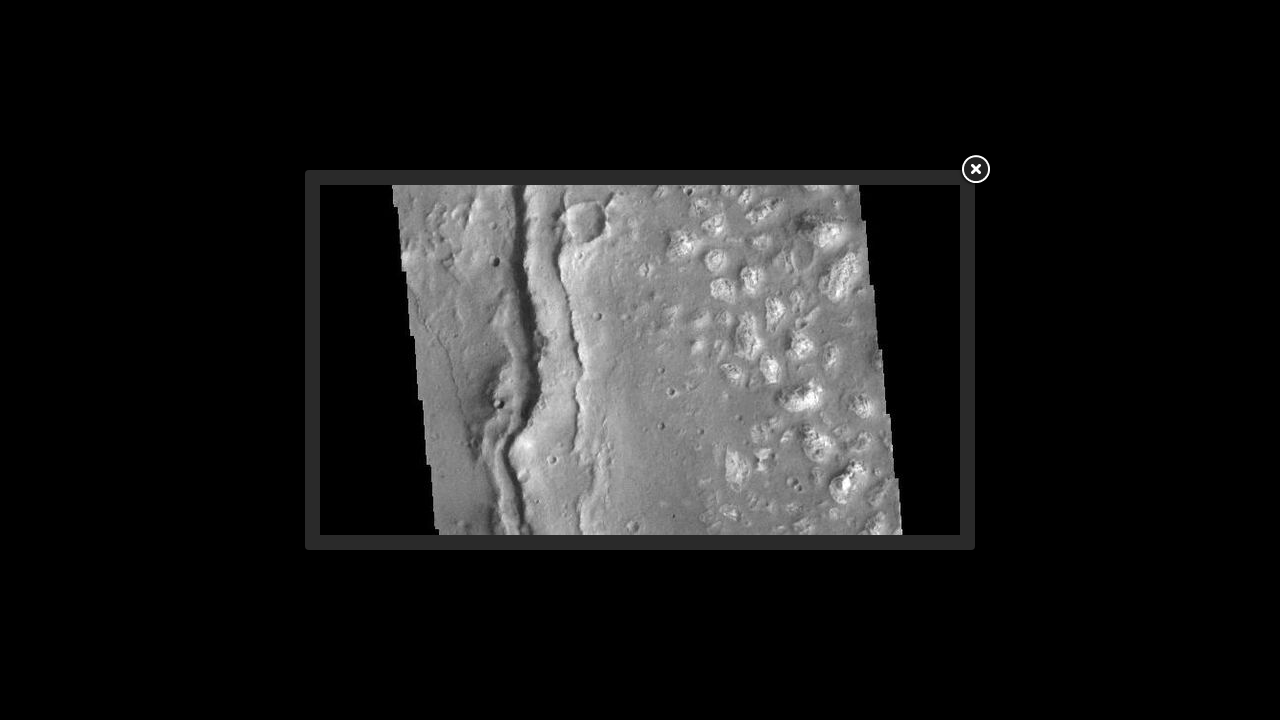

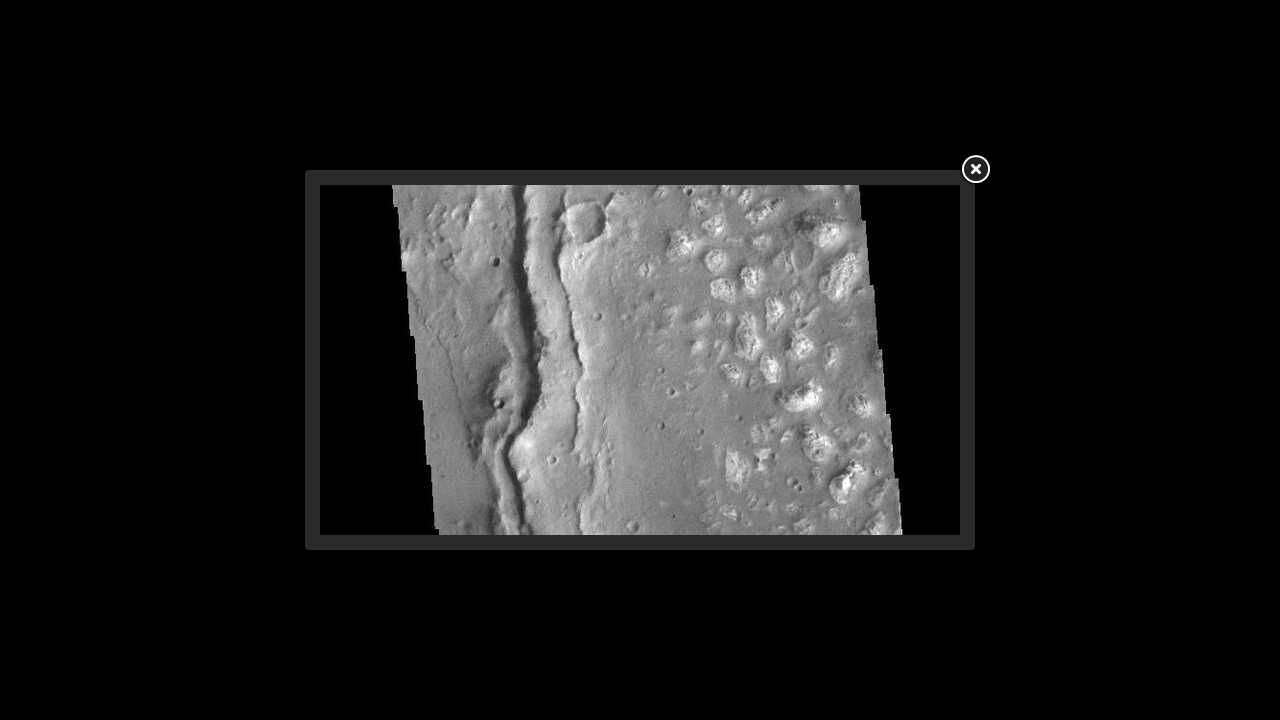